Tests adding todo items to a TodoMVC app by filling the input field and pressing Enter, then verifying items are added to the list.

Starting URL: https://demo.playwright.dev/todomvc

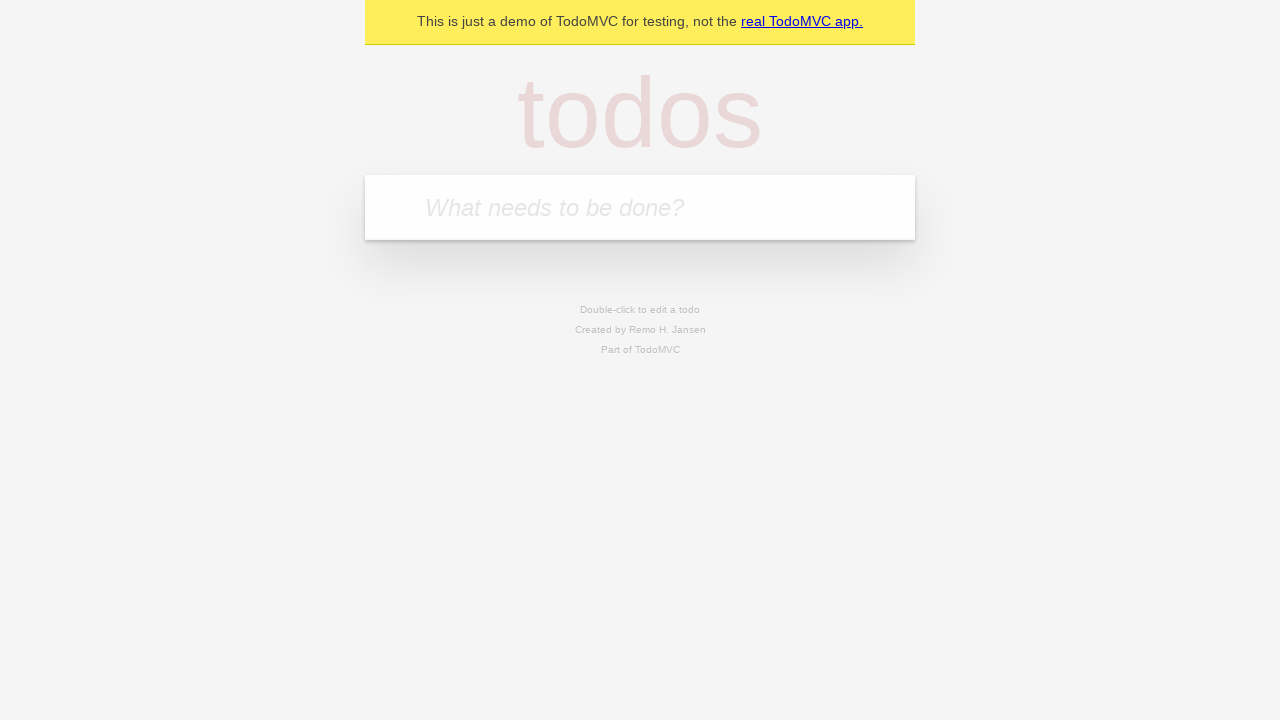

Filled todo input field with 'buy some cheese' on internal:attr=[placeholder="What needs to be done?"i]
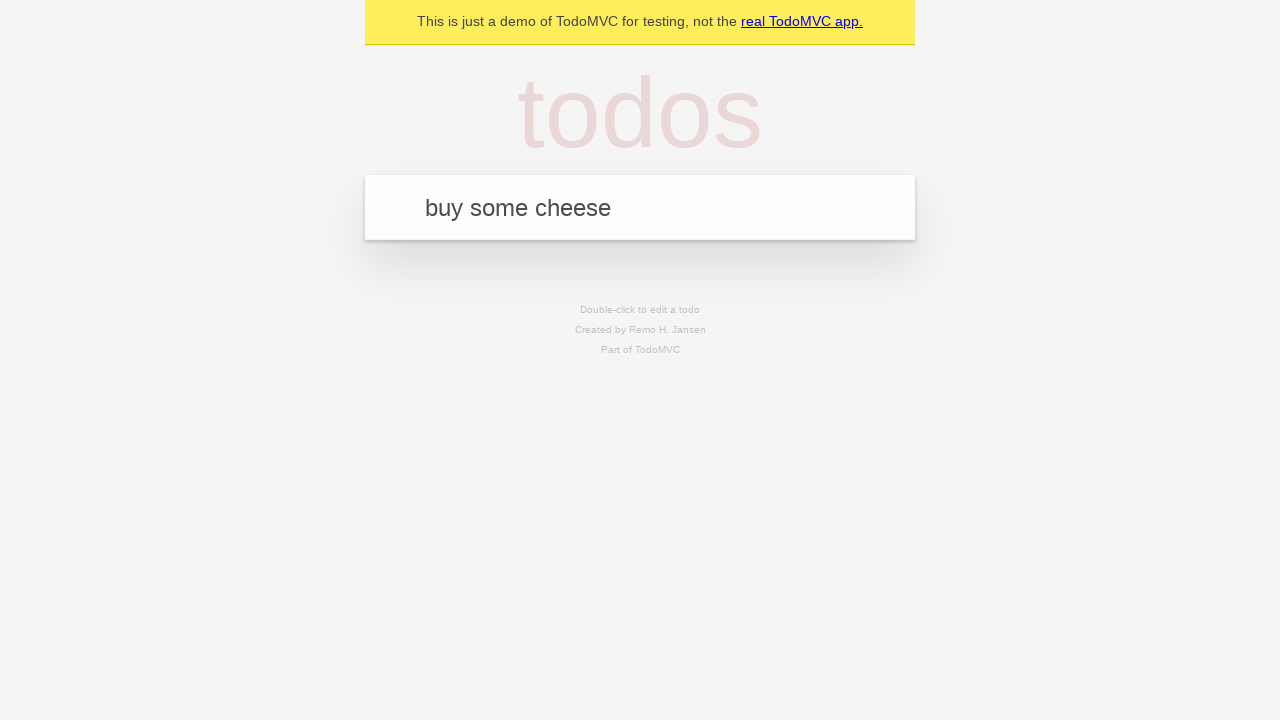

Pressed Enter to add first todo item on internal:attr=[placeholder="What needs to be done?"i]
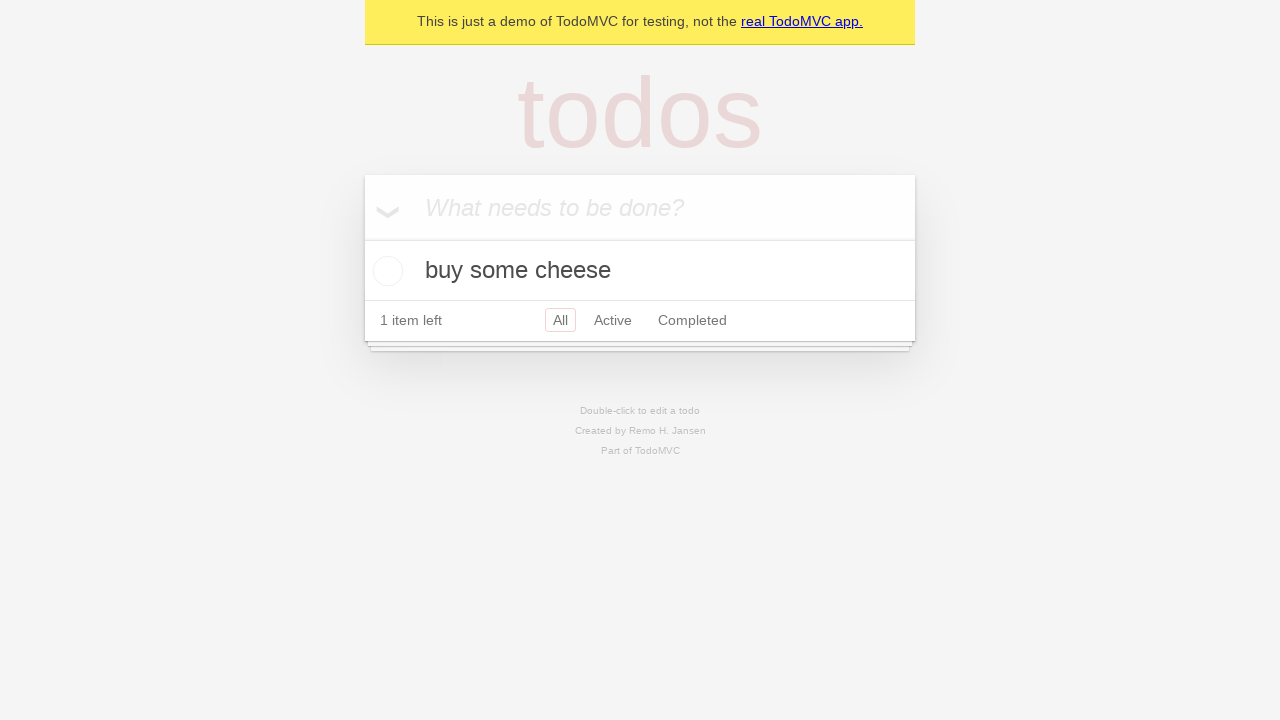

Verified first todo item was added to the list
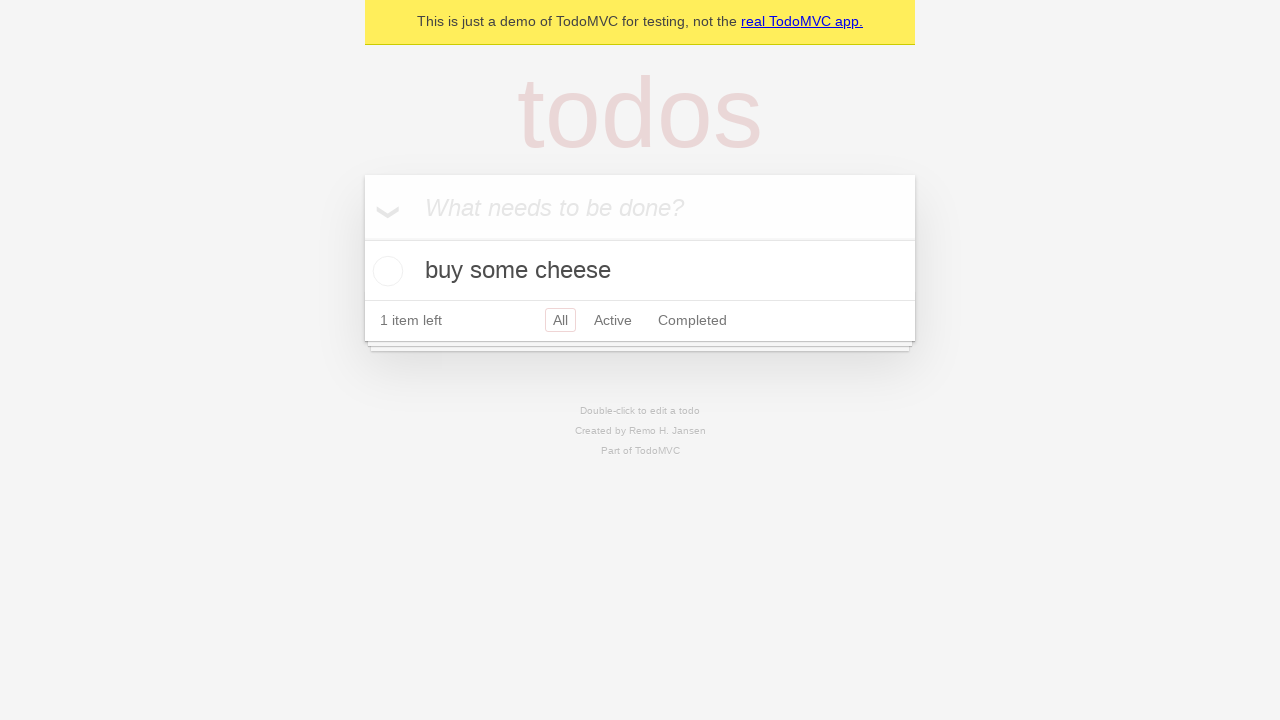

Filled todo input field with 'feed the cat' on internal:attr=[placeholder="What needs to be done?"i]
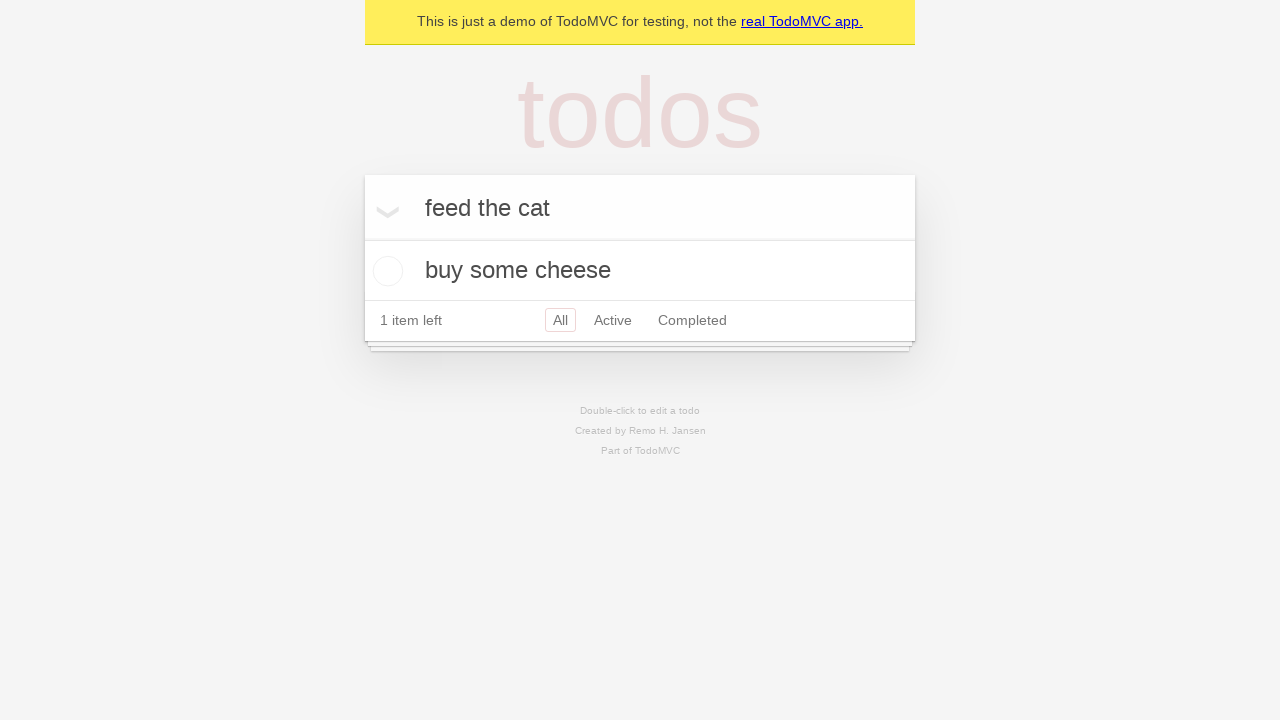

Pressed Enter to add second todo item on internal:attr=[placeholder="What needs to be done?"i]
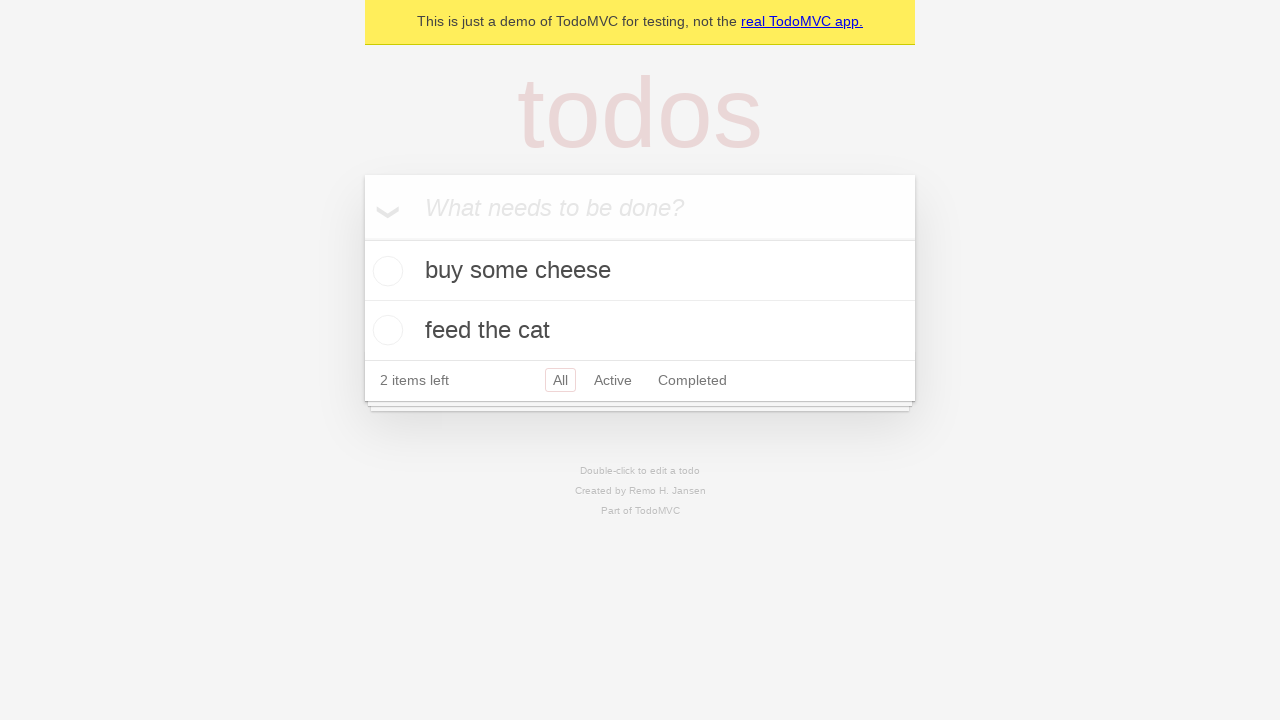

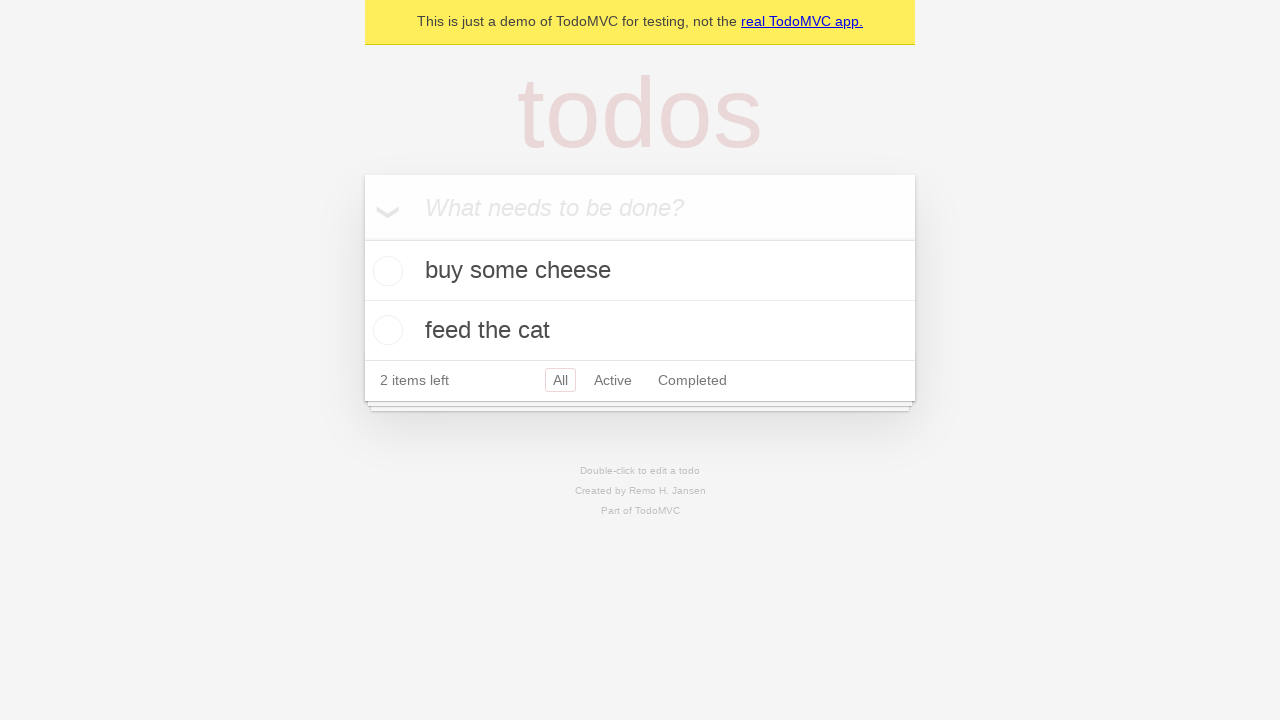